Tests web table functionality by filtering the table with a search term "India", then verifies table structure by checking rows and columns, and reads table cell values.

Starting URL: https://www.leafground.com/table.xhtml

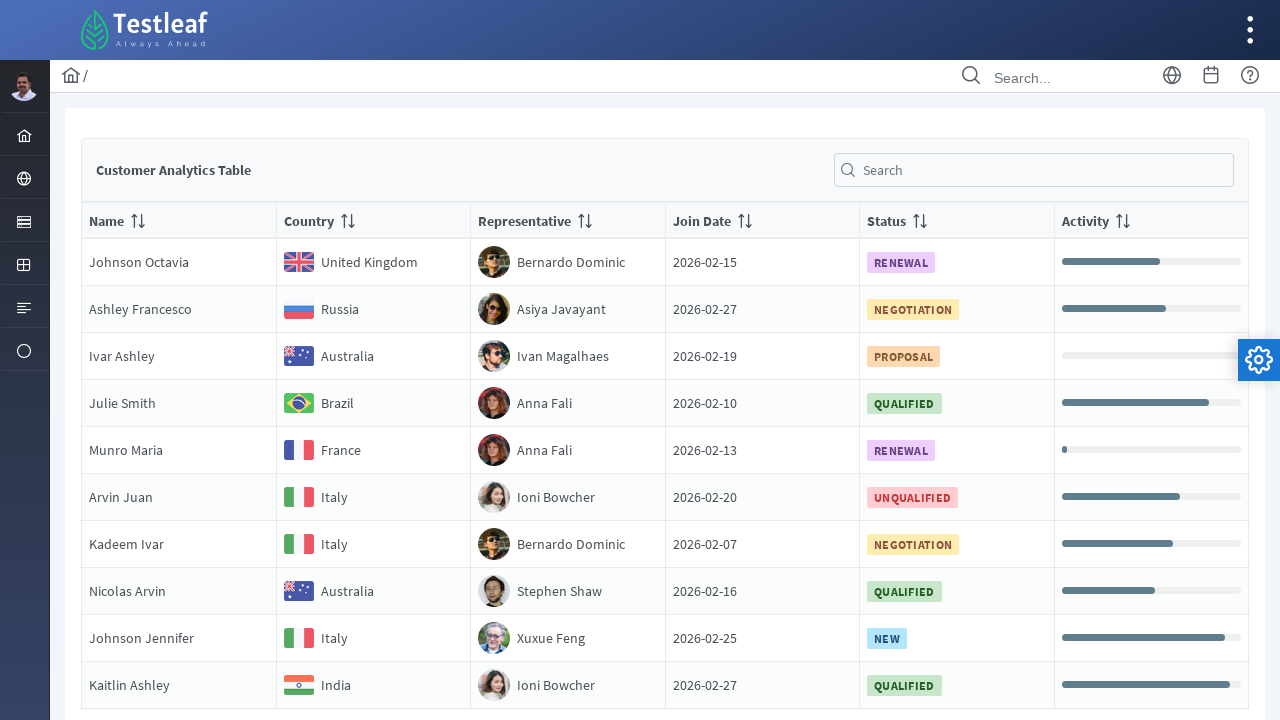

Filled global filter input with 'India' on input#form\:j_idt89\:globalFilter
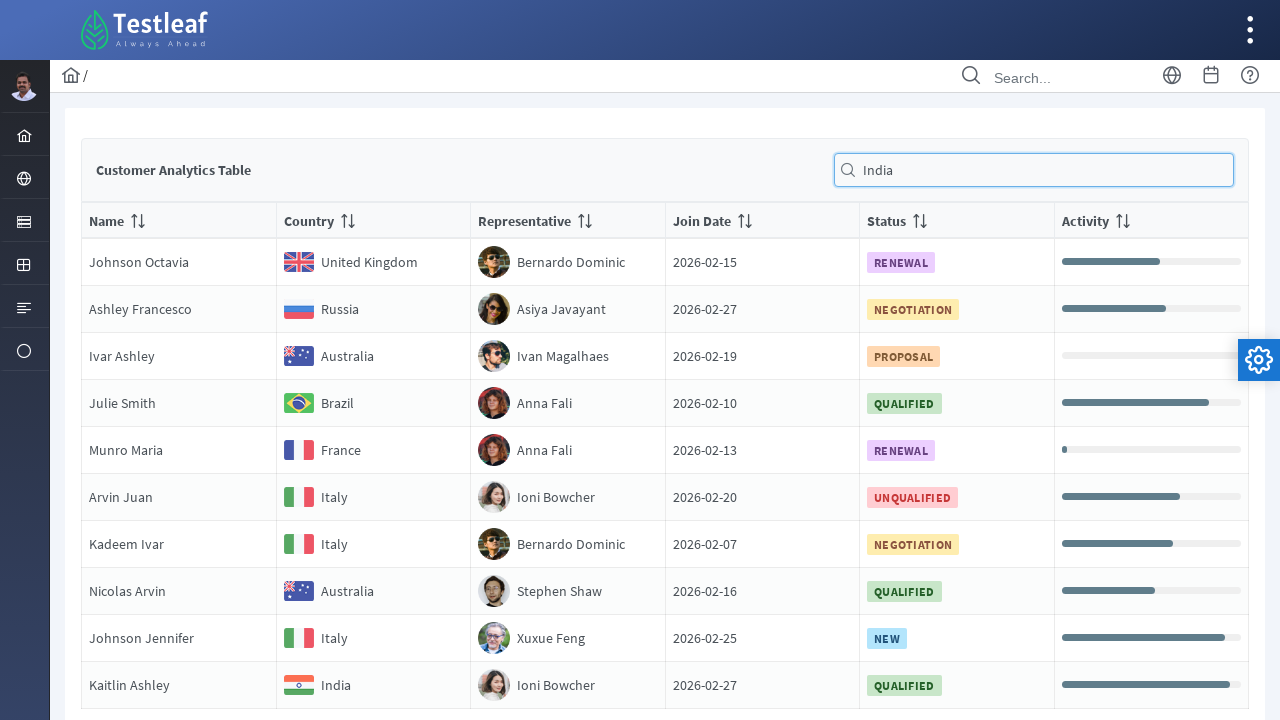

Waited 2 seconds for table to update after filtering
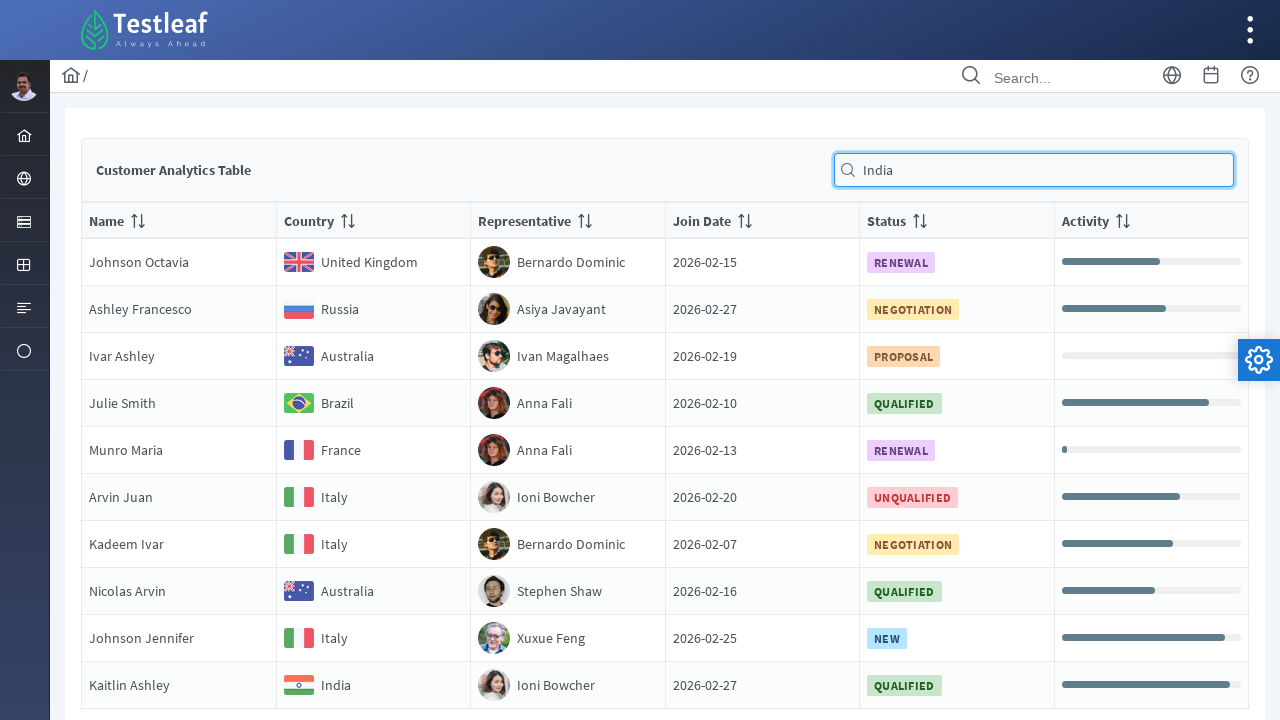

Verified filtered table rows are present
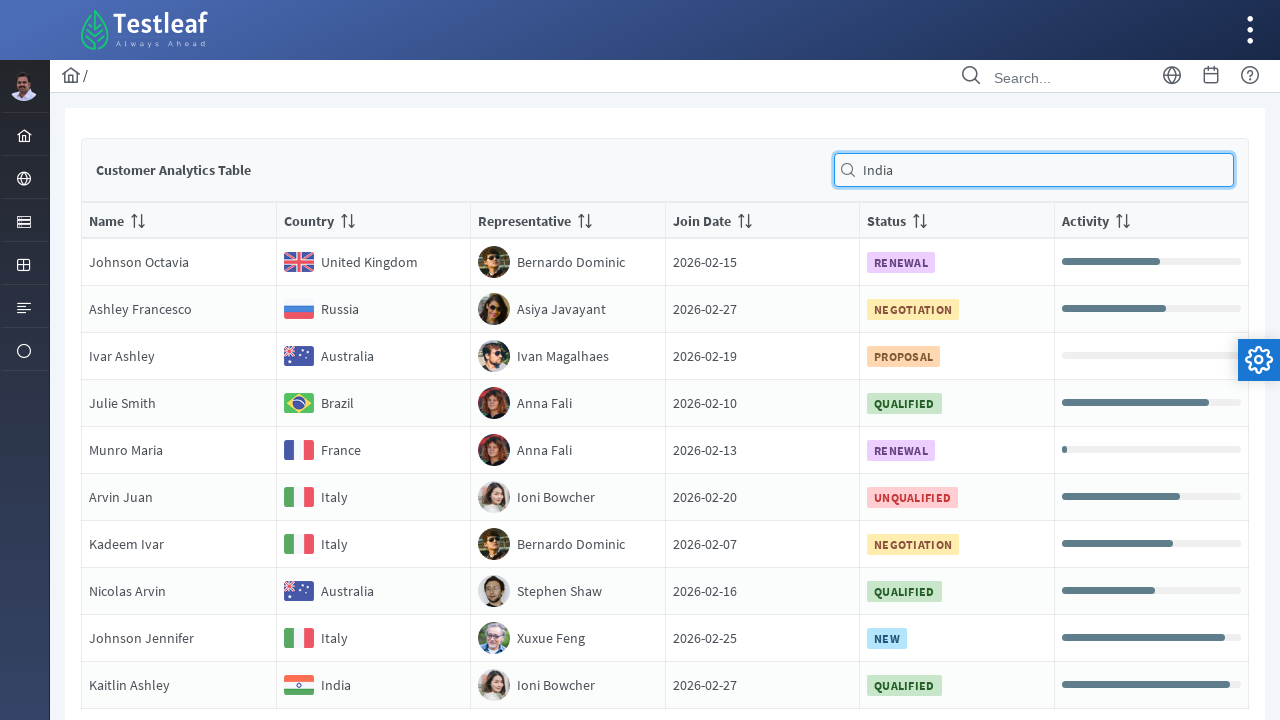

Verified first cell of first row is visible
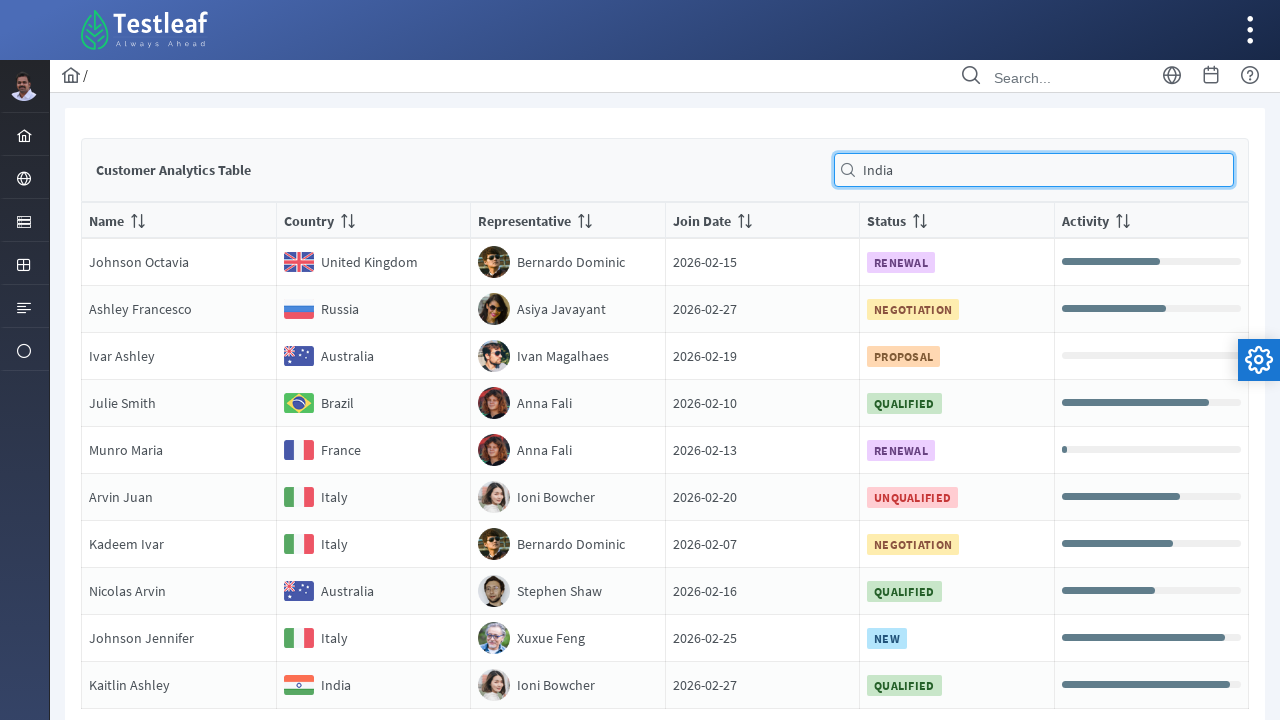

Verified table headers are present
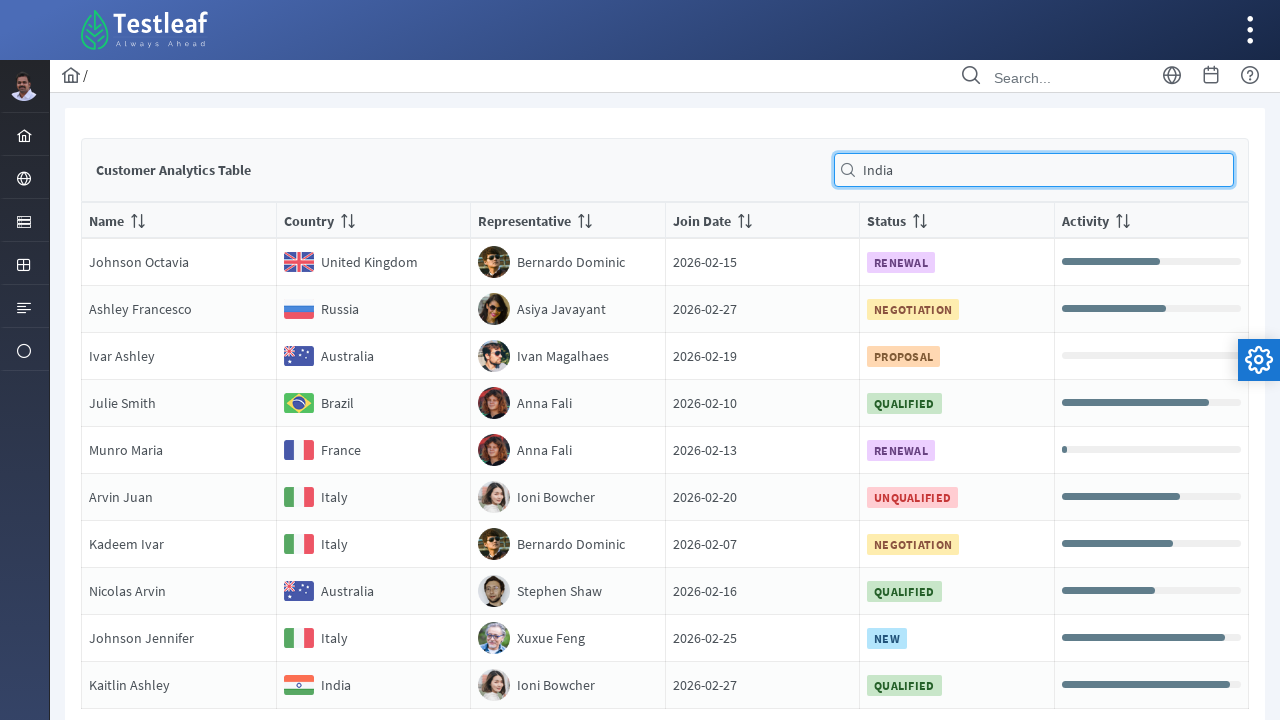

Clicked first cell of second row to verify table interactivity at (179, 309) on table[role='grid'] tbody tr:nth-child(2) td:nth-child(1)
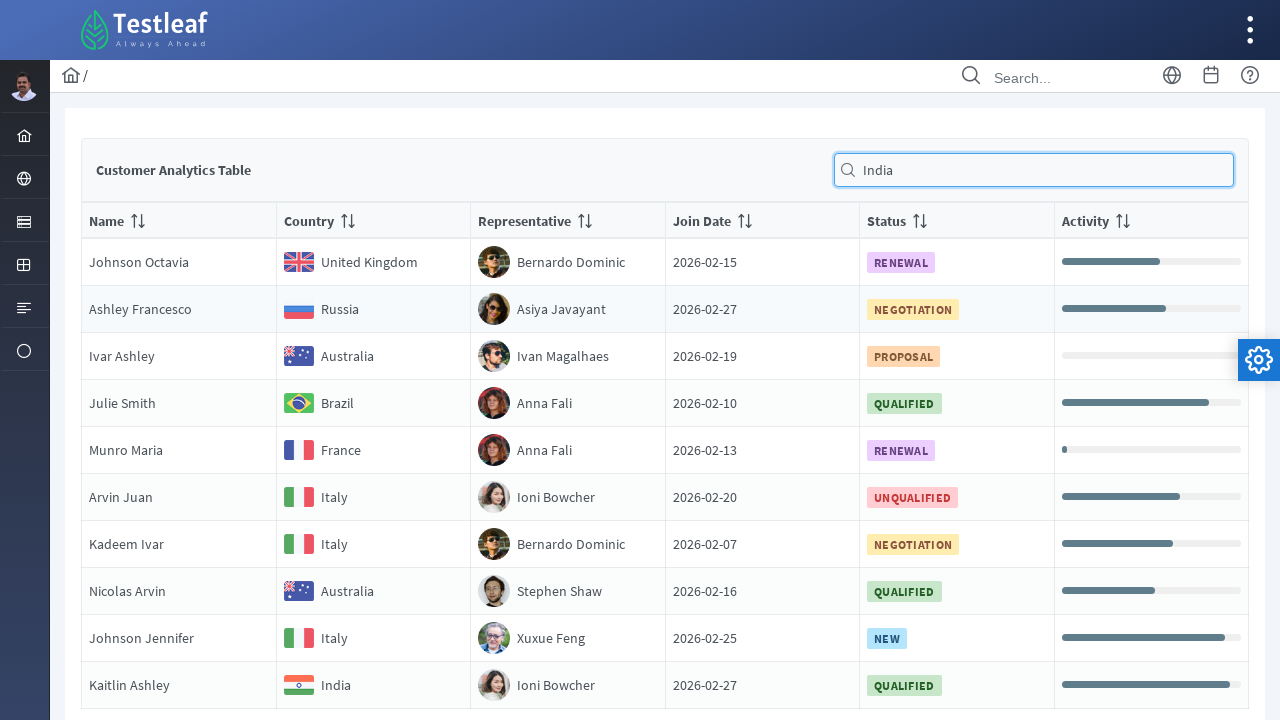

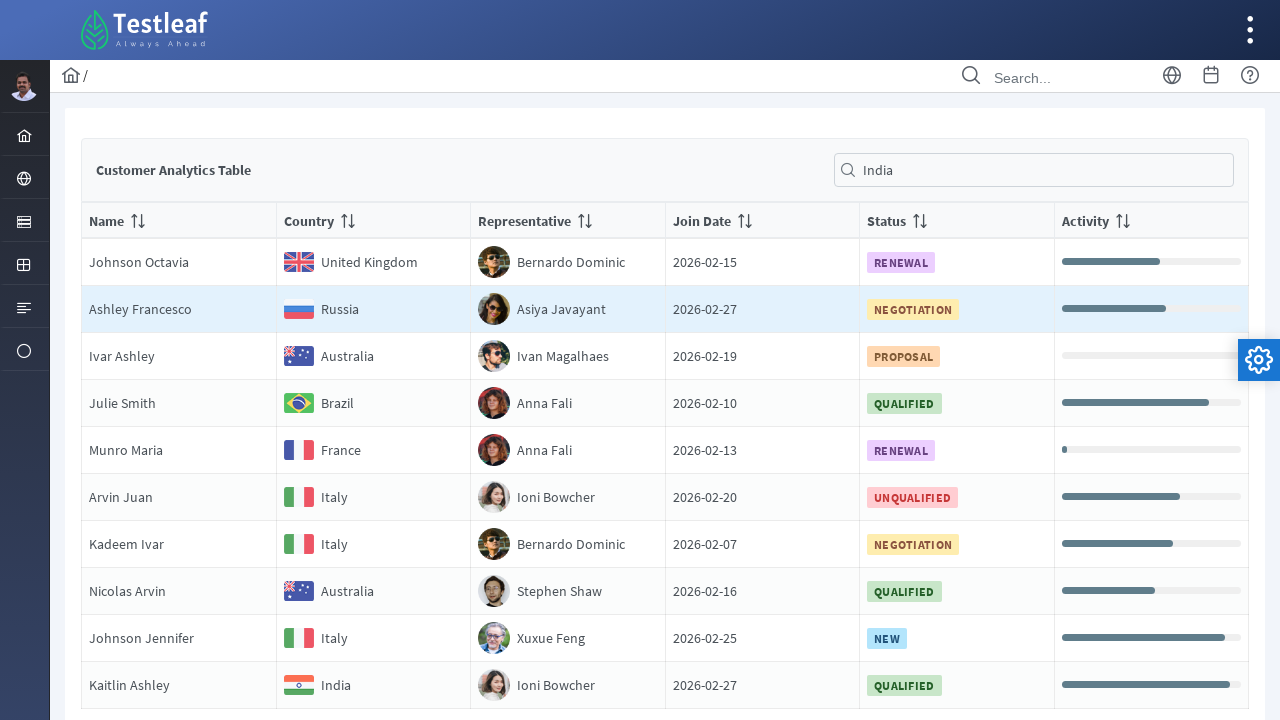